Tests drag and drop functionality by reordering table rows in a sortable list

Starting URL: https://www.leafground.com/drag.xhtml

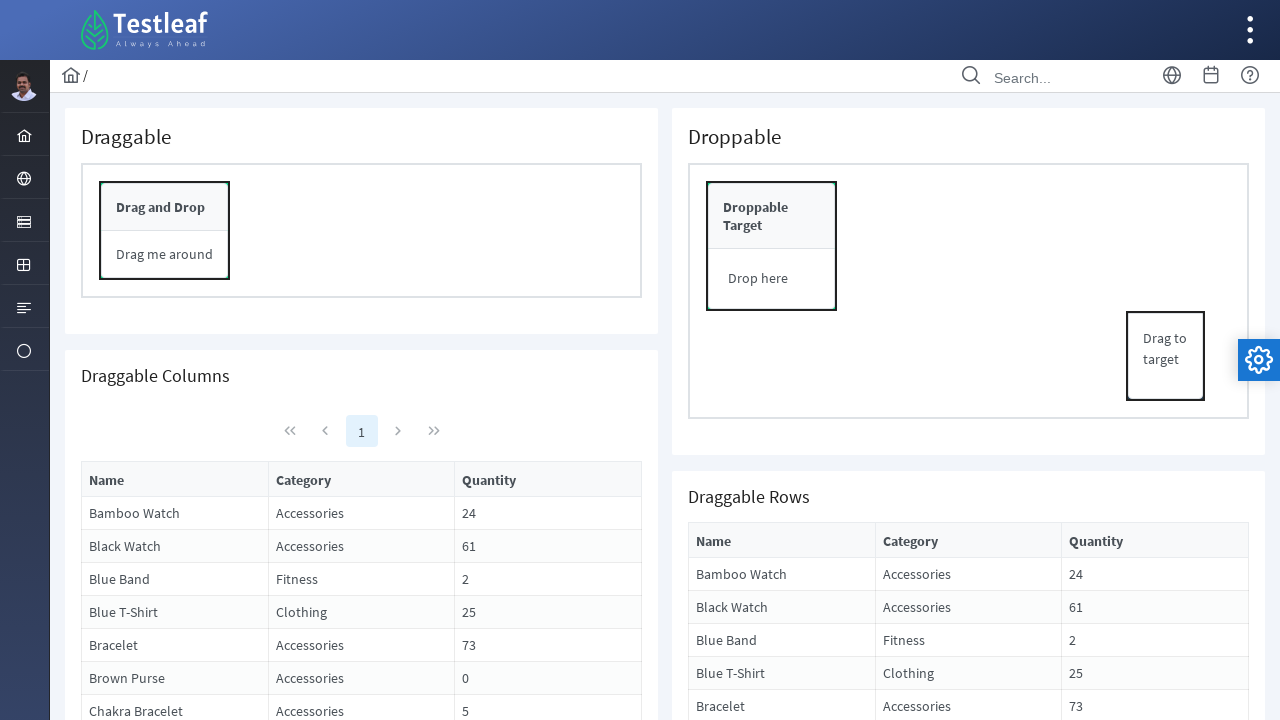

Waited for sortable table rows to load
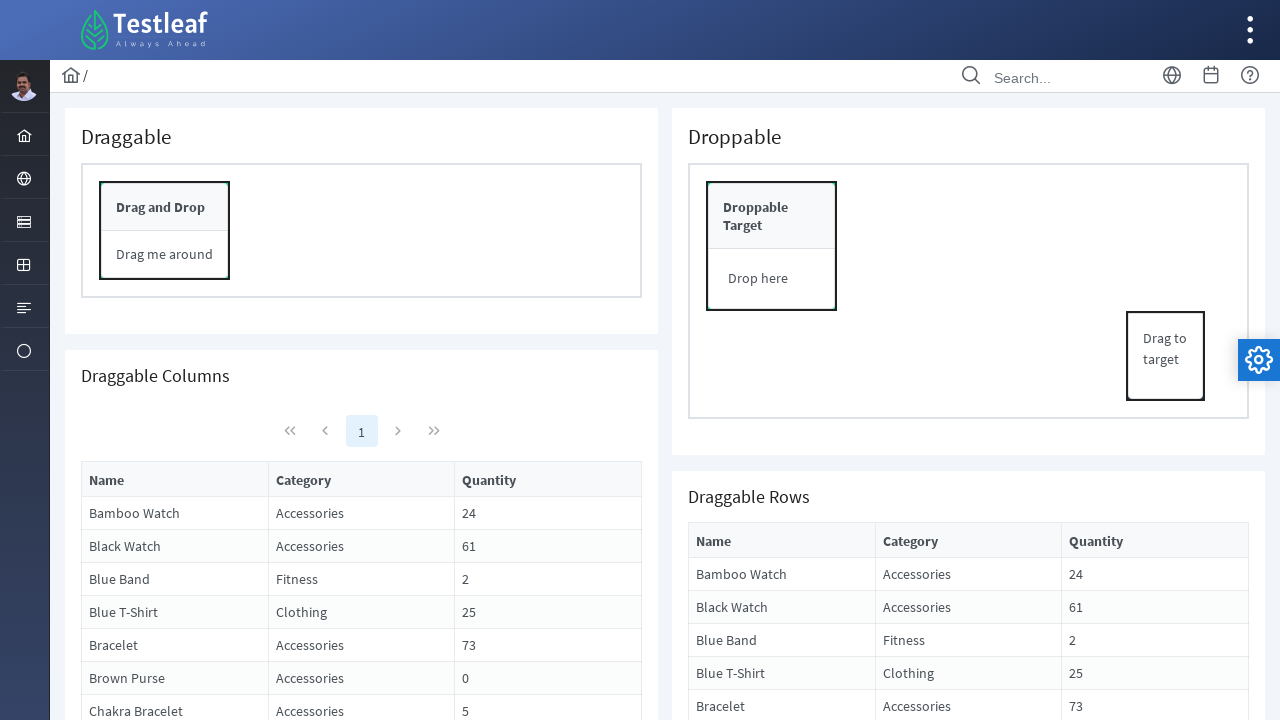

Retrieved all table rows from sortable list
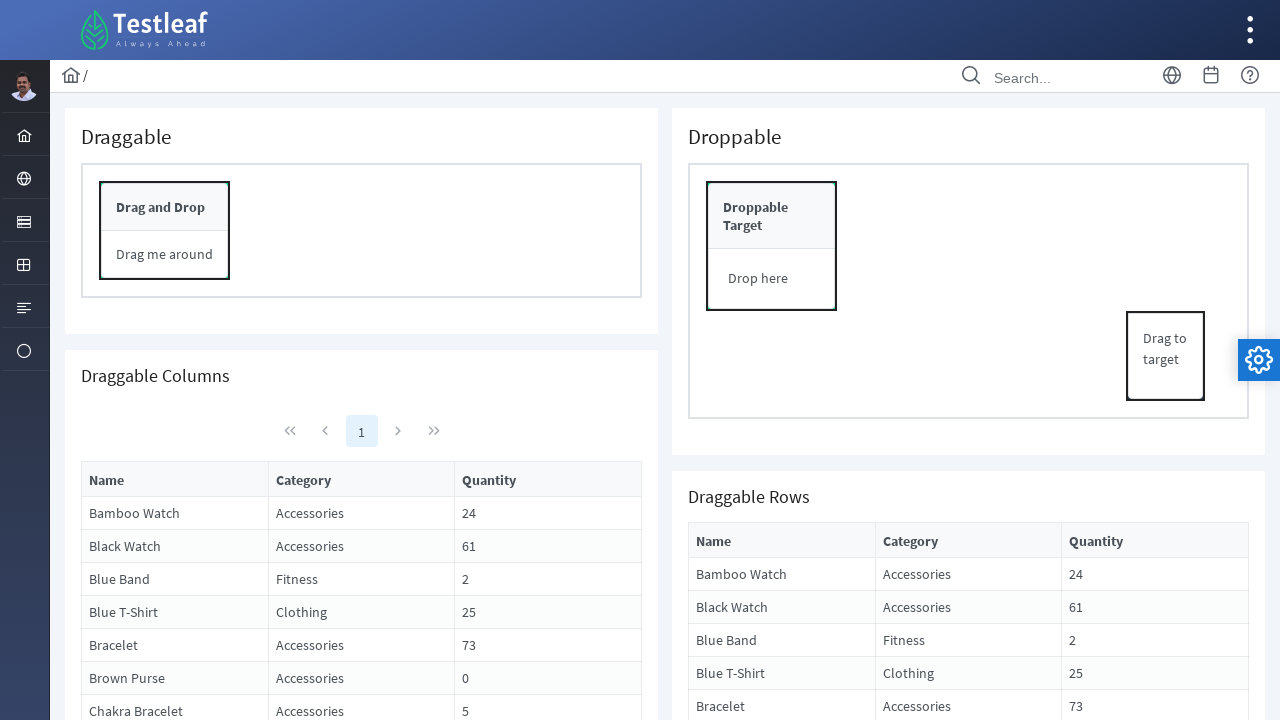

Dragged first table row and dropped it at second row position at (362, 546)
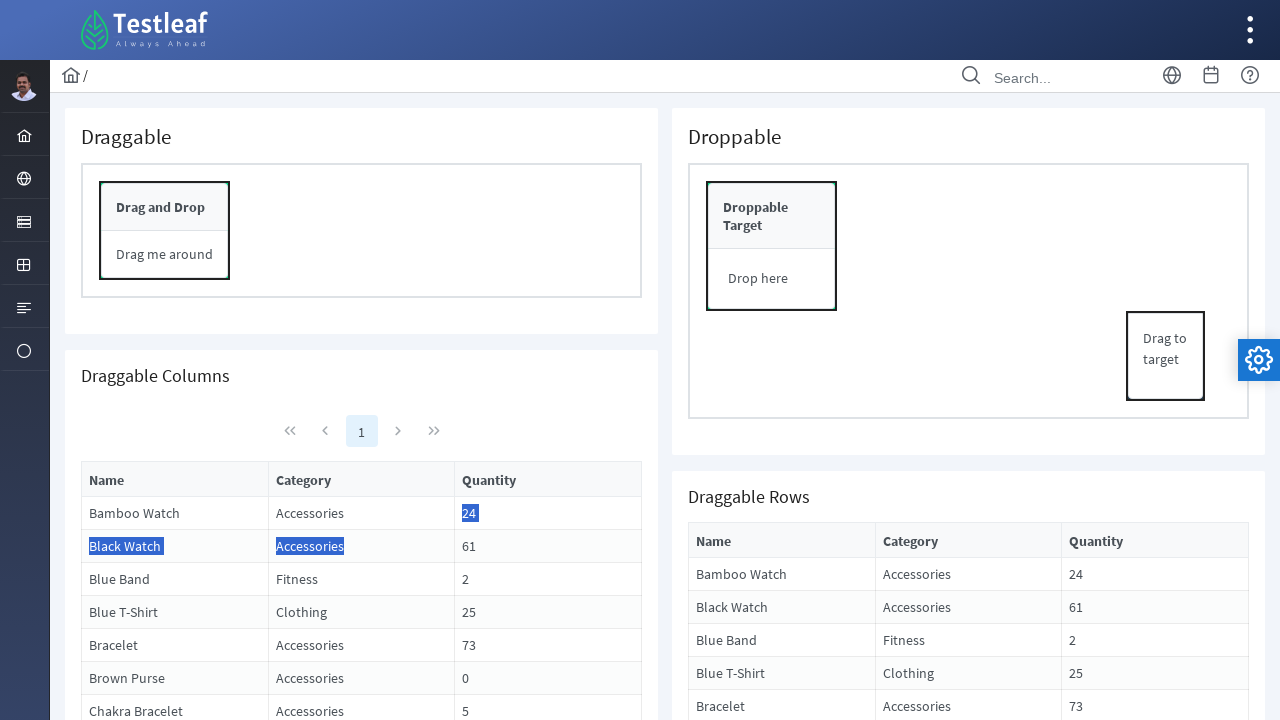

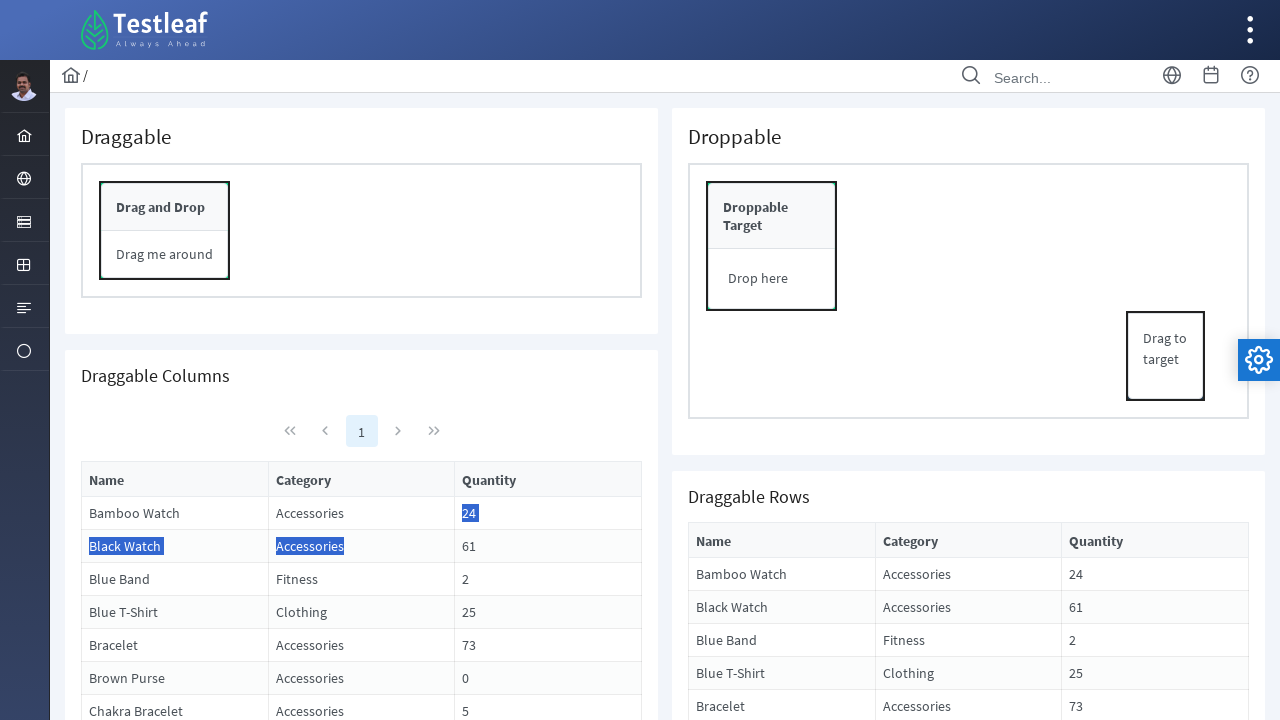